Navigates to the Text Box page and verifies that the Current Address input field is visible.

Starting URL: https://demoqa.com/elements

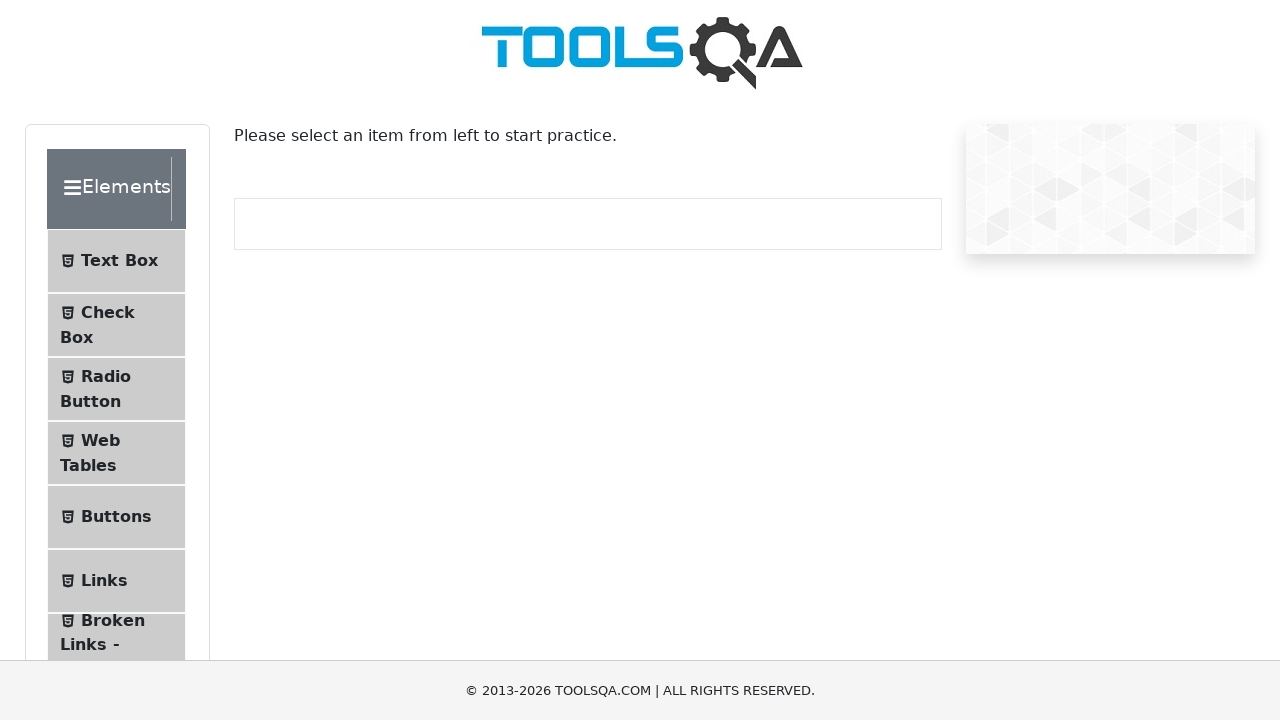

Clicked on Text Box menu item at (119, 261) on internal:text="Text Box"i
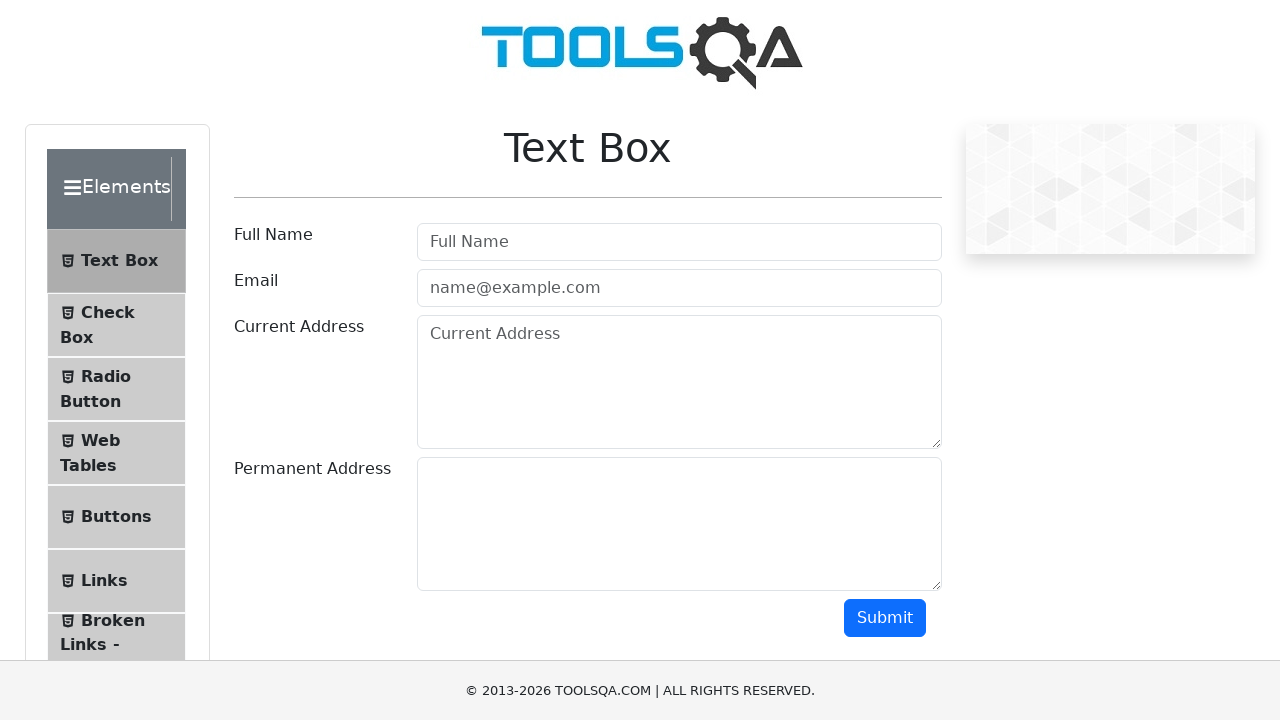

Waited for navigation to Text Box page
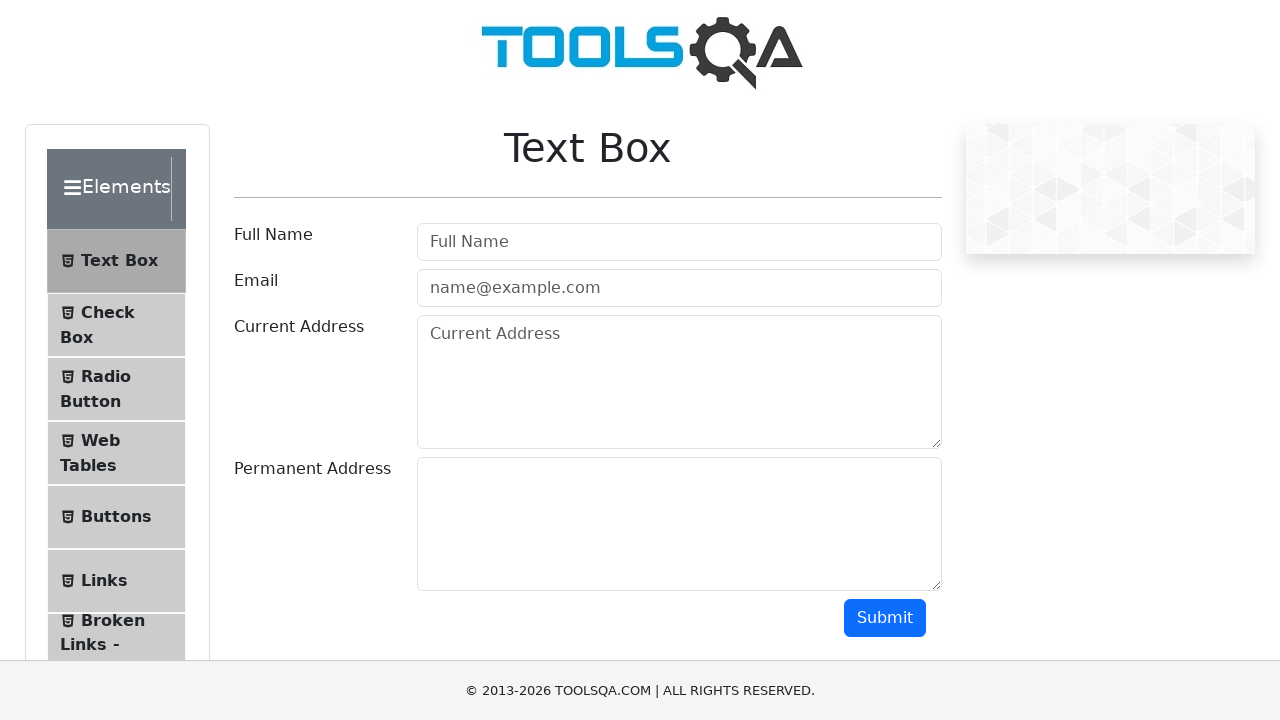

Verified Current Address input field is visible
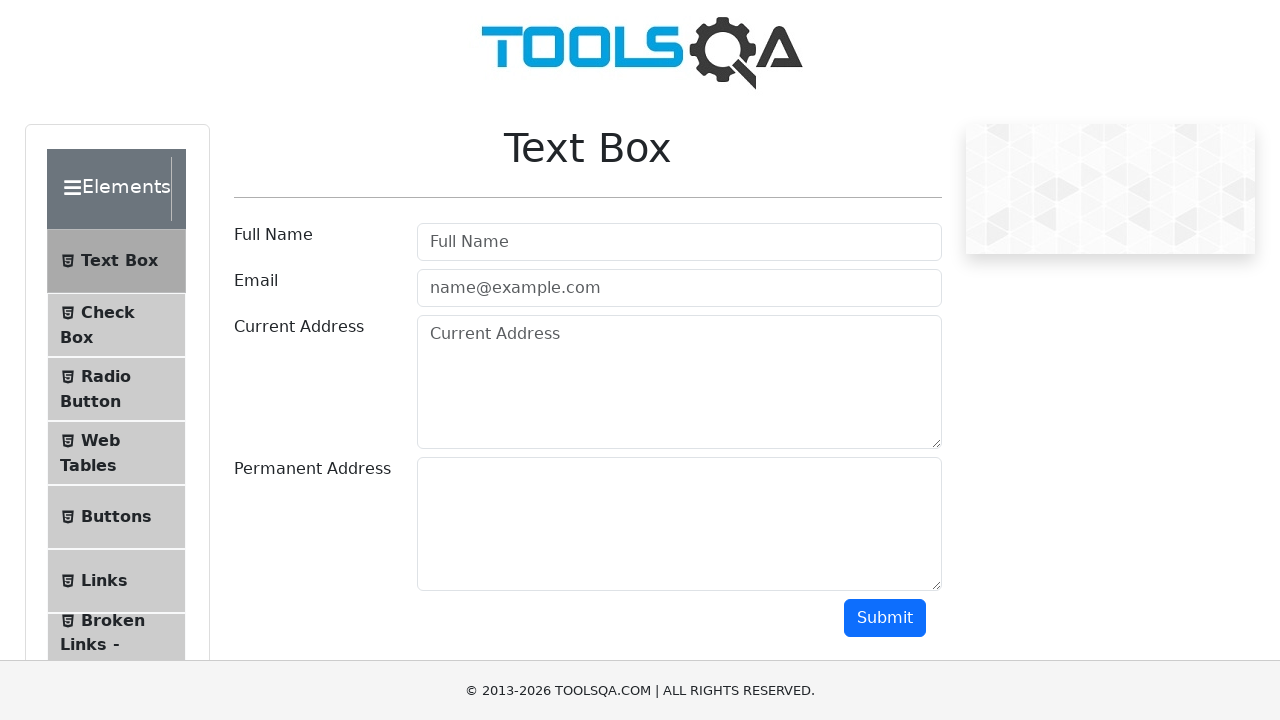

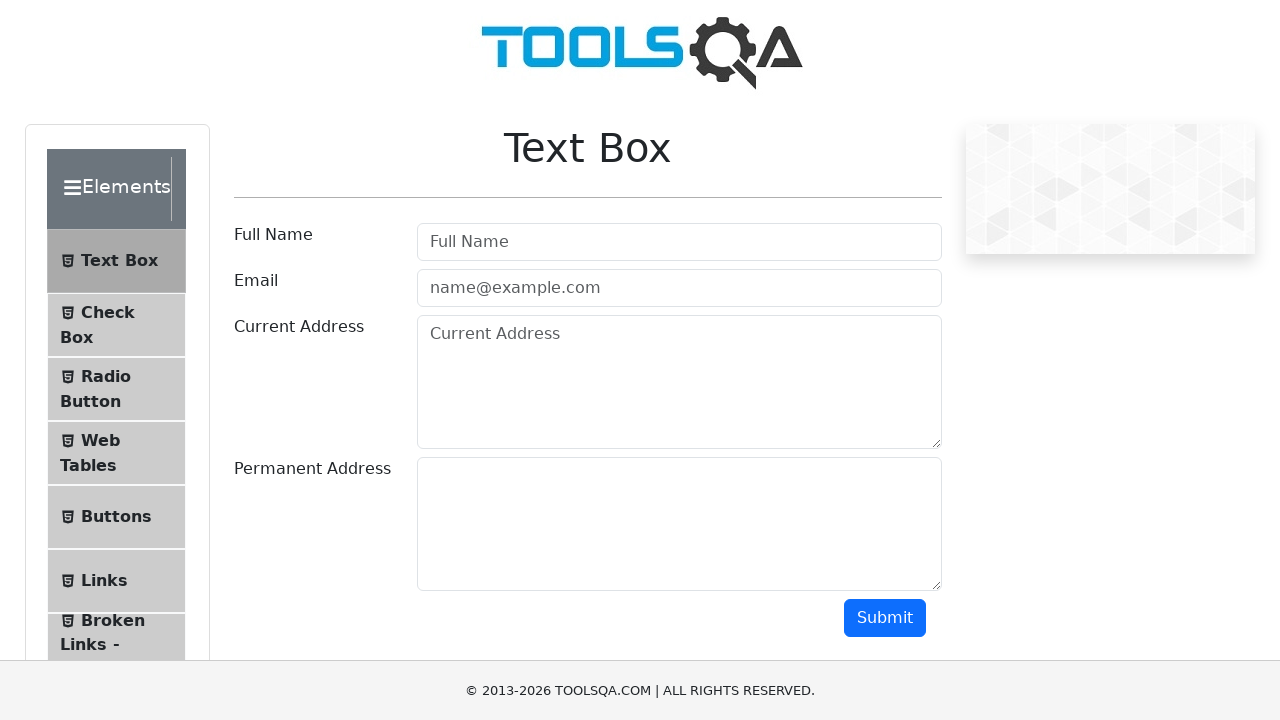